Tests alert handling functionality by triggering different types of JavaScript alerts and confirming or dismissing them

Starting URL: https://rahulshettyacademy.com/AutomationPractice/

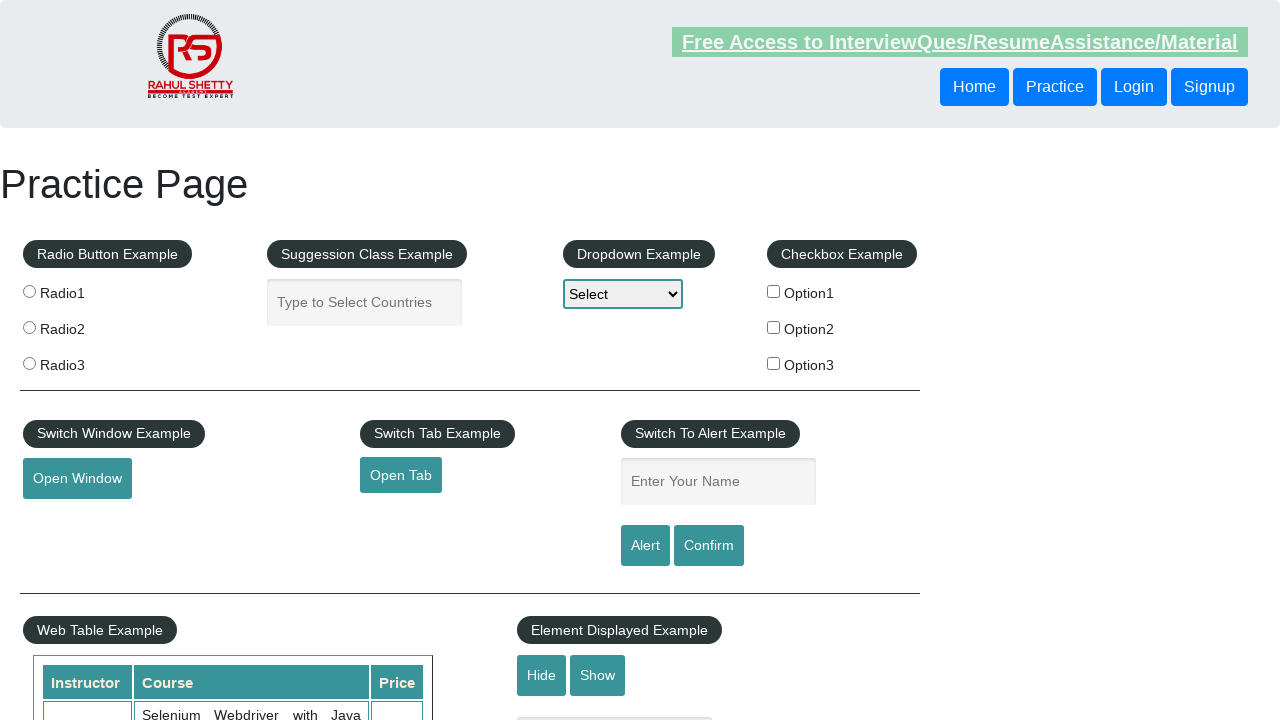

Filled name field with 'Hanafi' on input#name
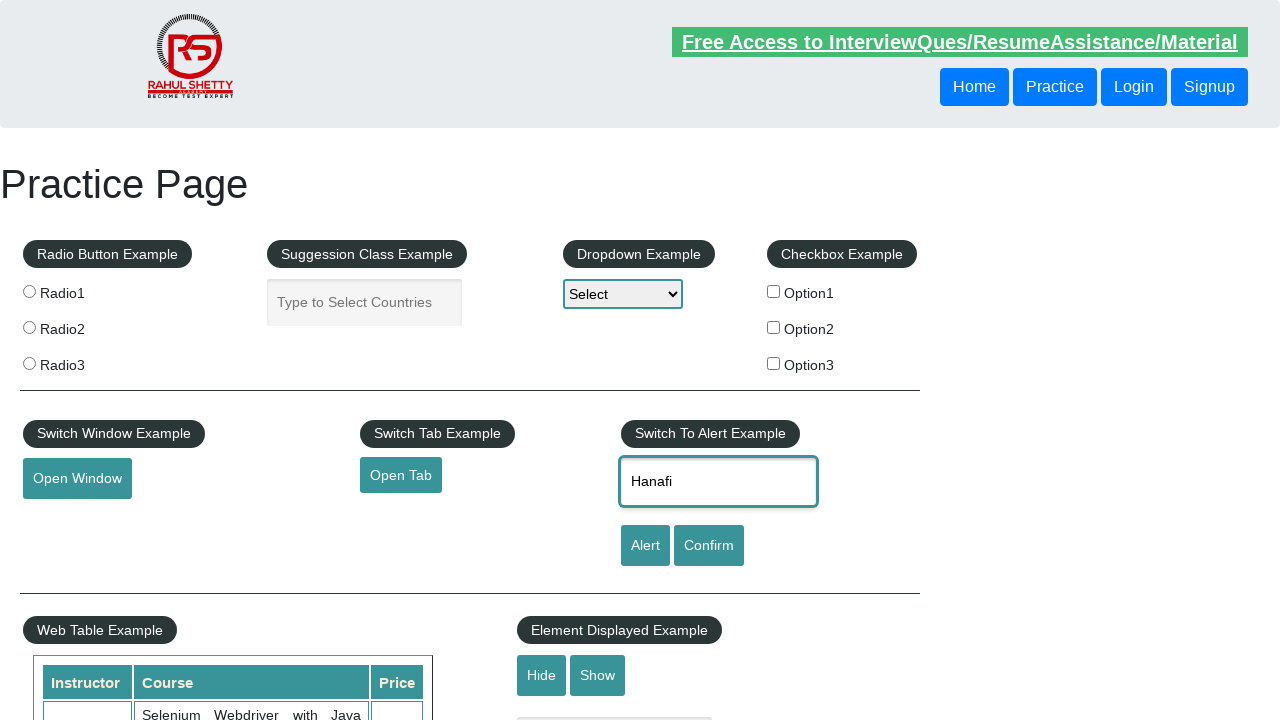

Clicked alert button to trigger basic alert at (645, 546) on input#alertbtn
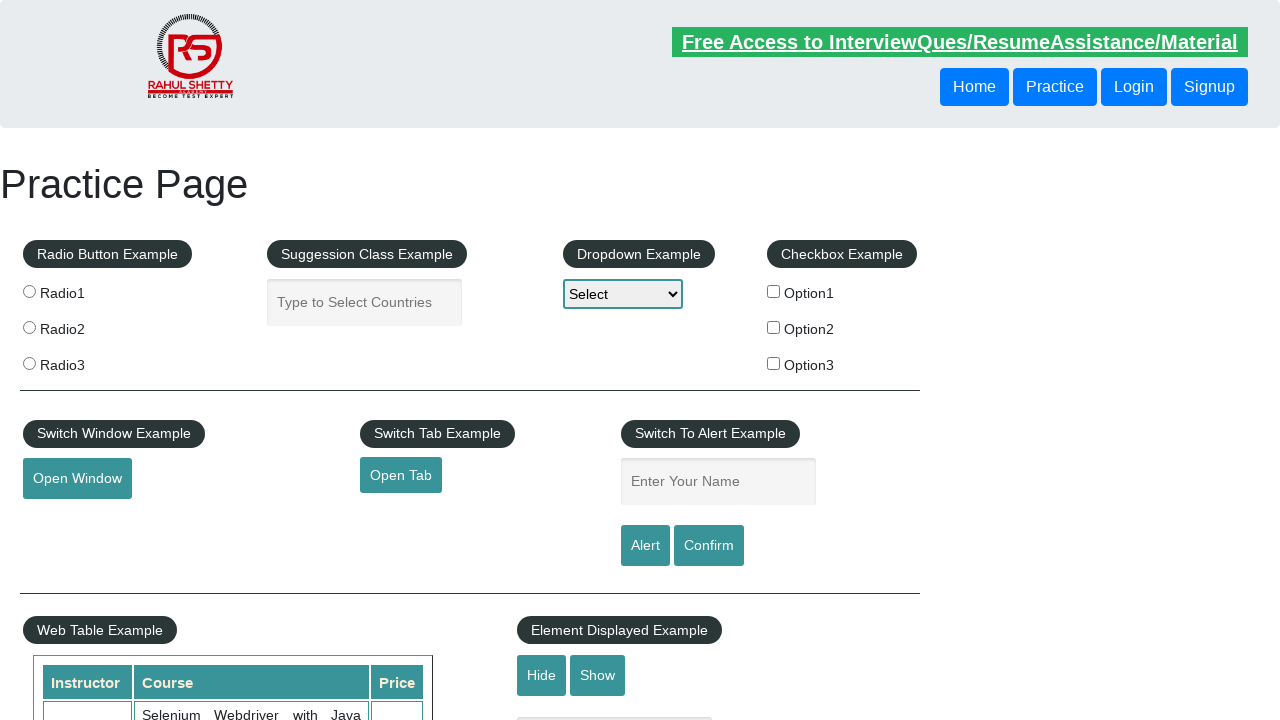

Set up dialog handler to accept alerts
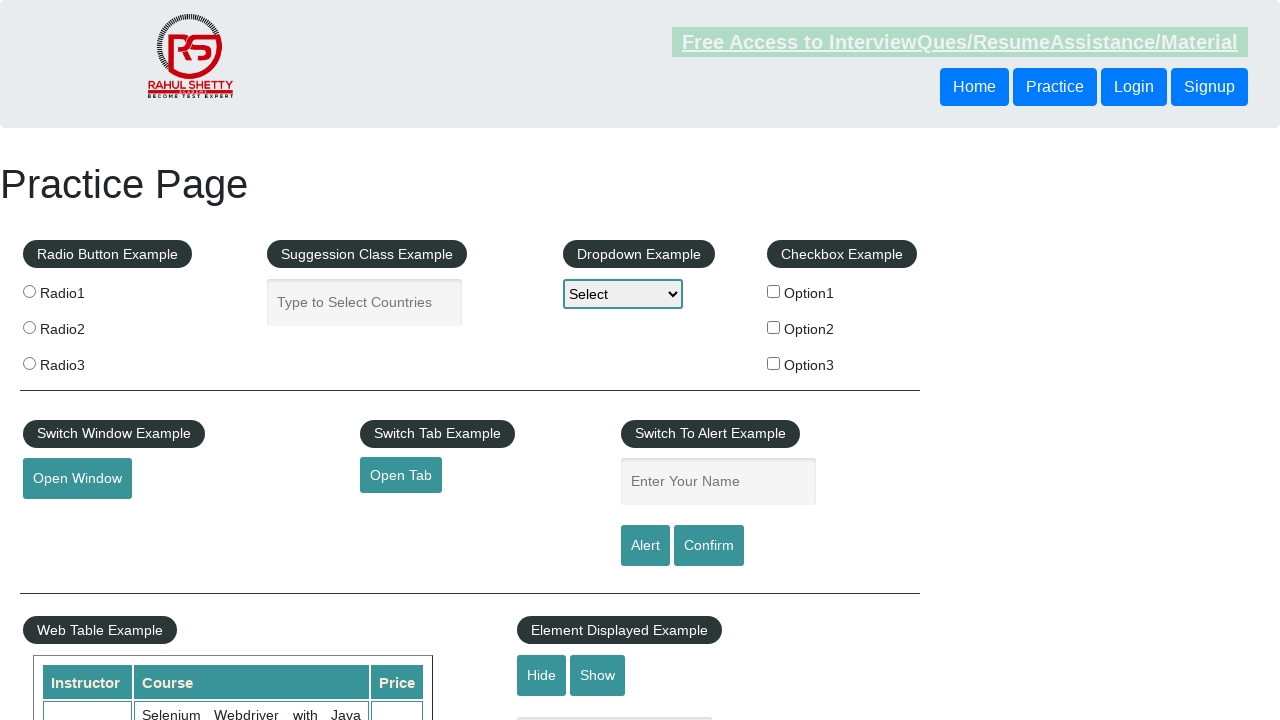

Filled name field with 'Hanafi' for confirm test on input#name
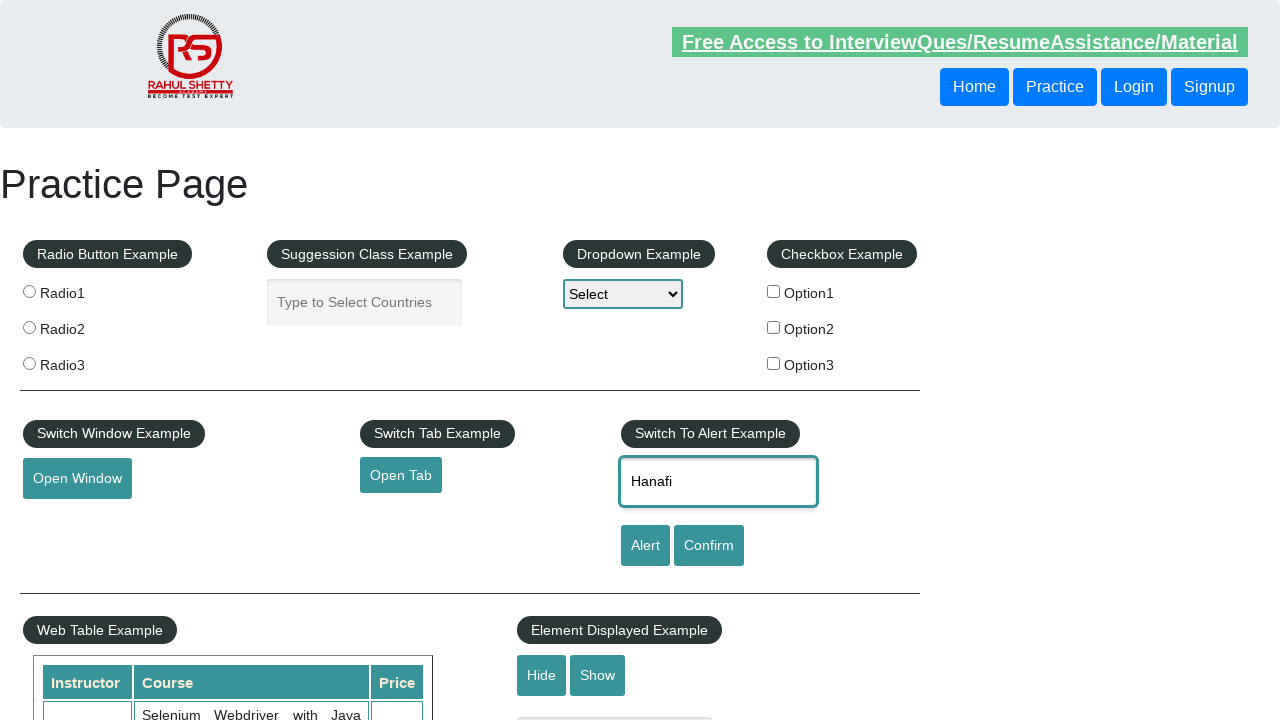

Clicked confirm button to trigger confirm alert at (709, 546) on input#confirmbtn
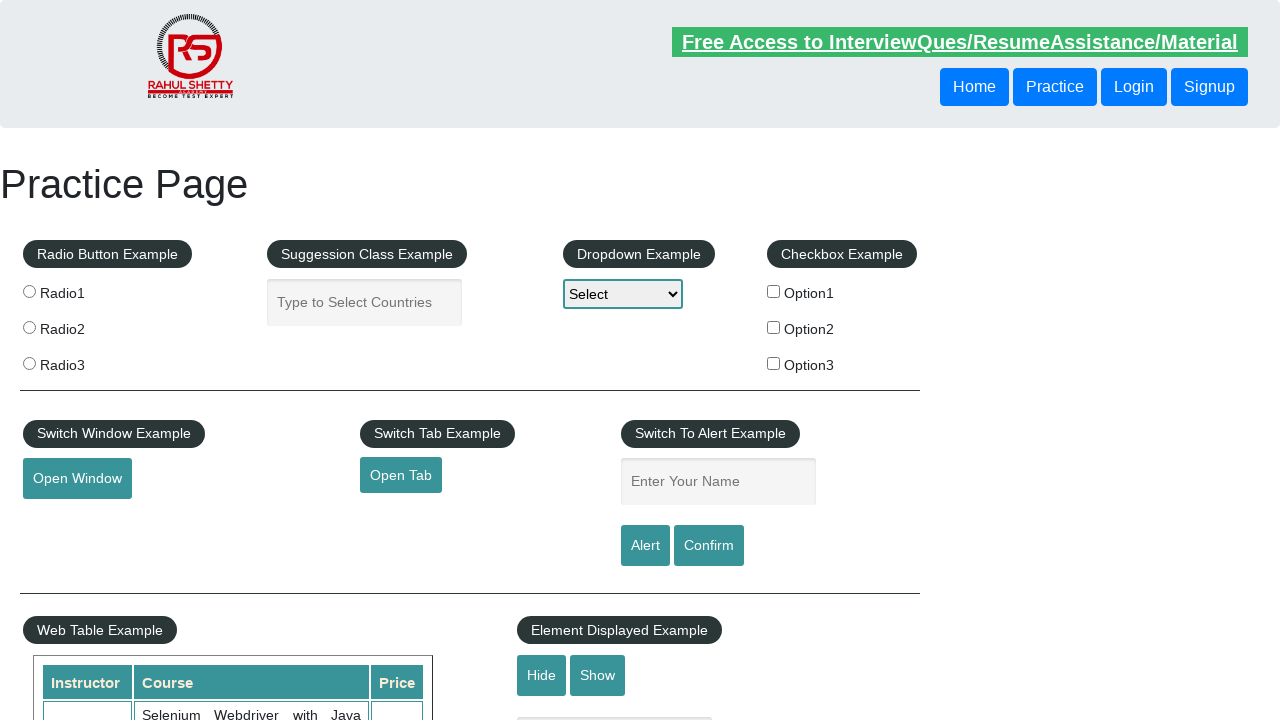

Filled name field with 'Hanafi' for dismiss test on input#name
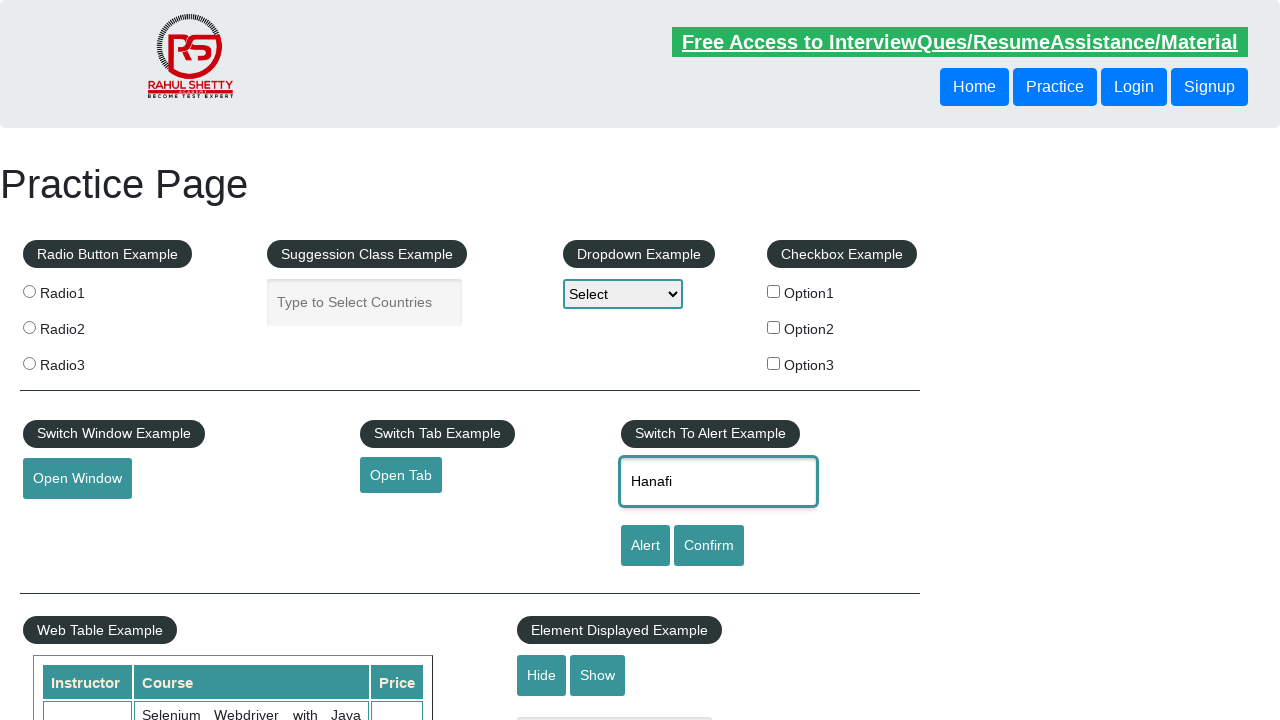

Set up dialog handler to dismiss alerts
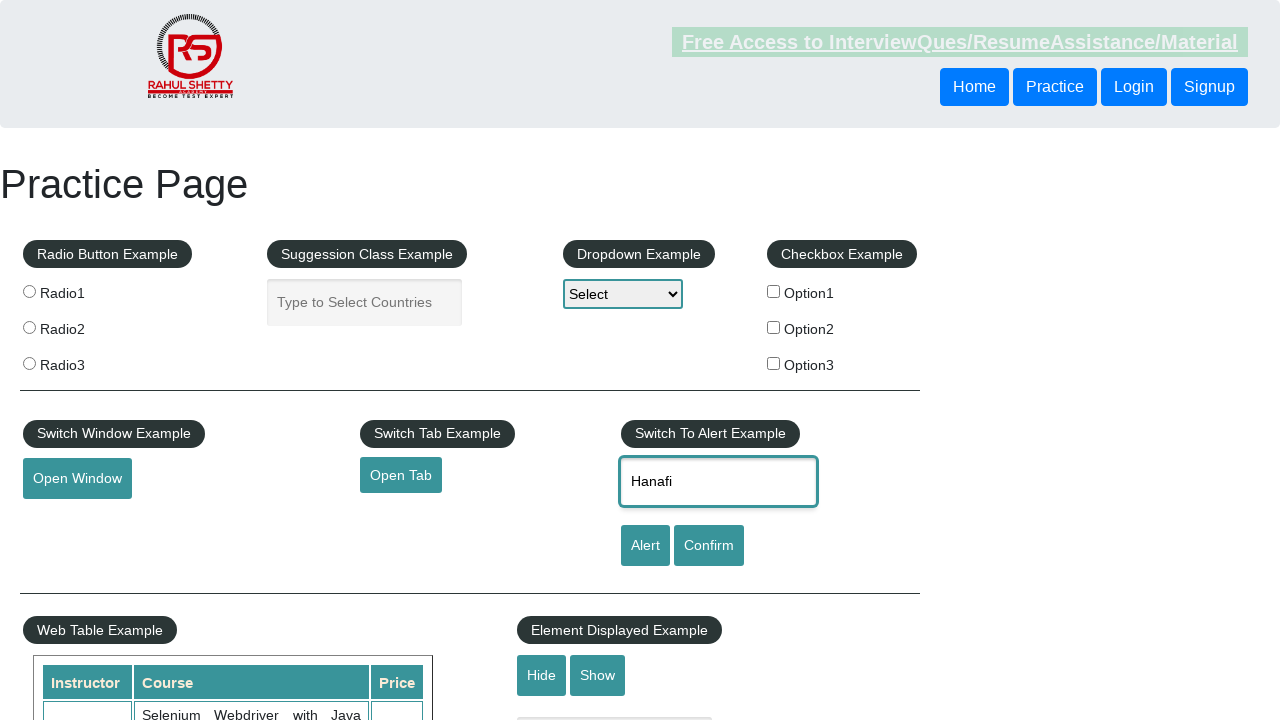

Clicked confirm button and dismissed the alert at (709, 546) on input#confirmbtn
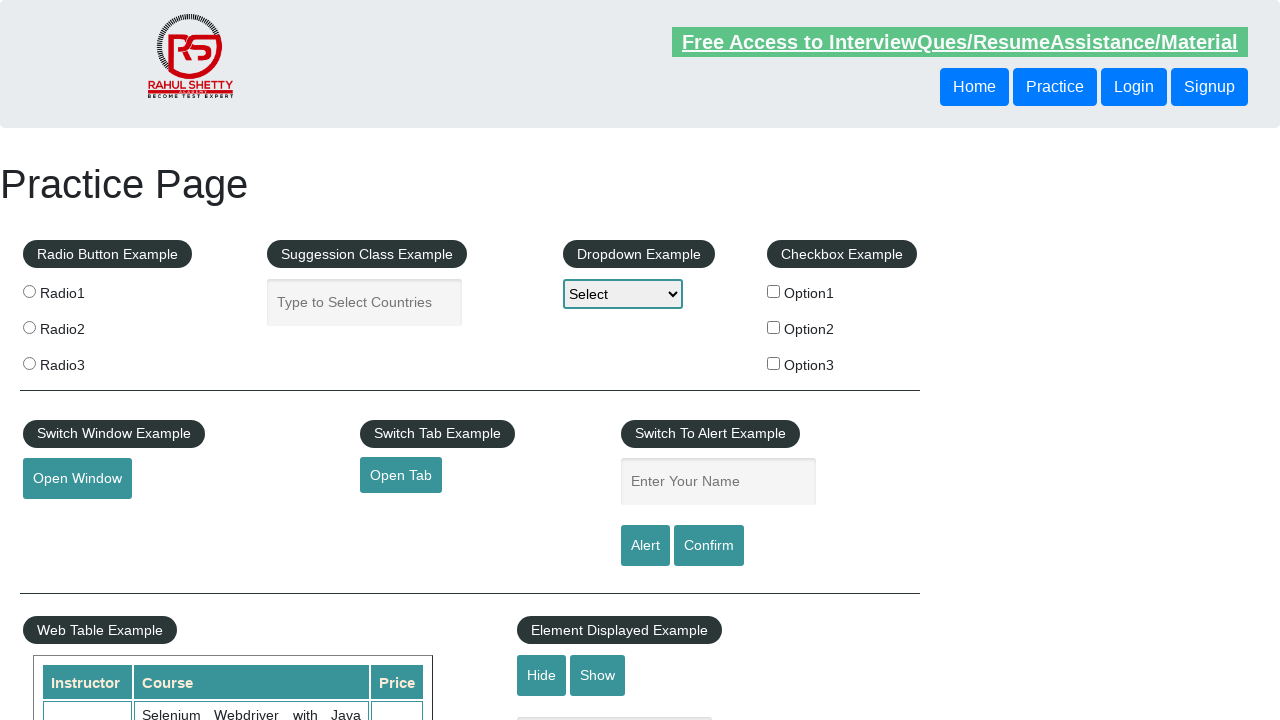

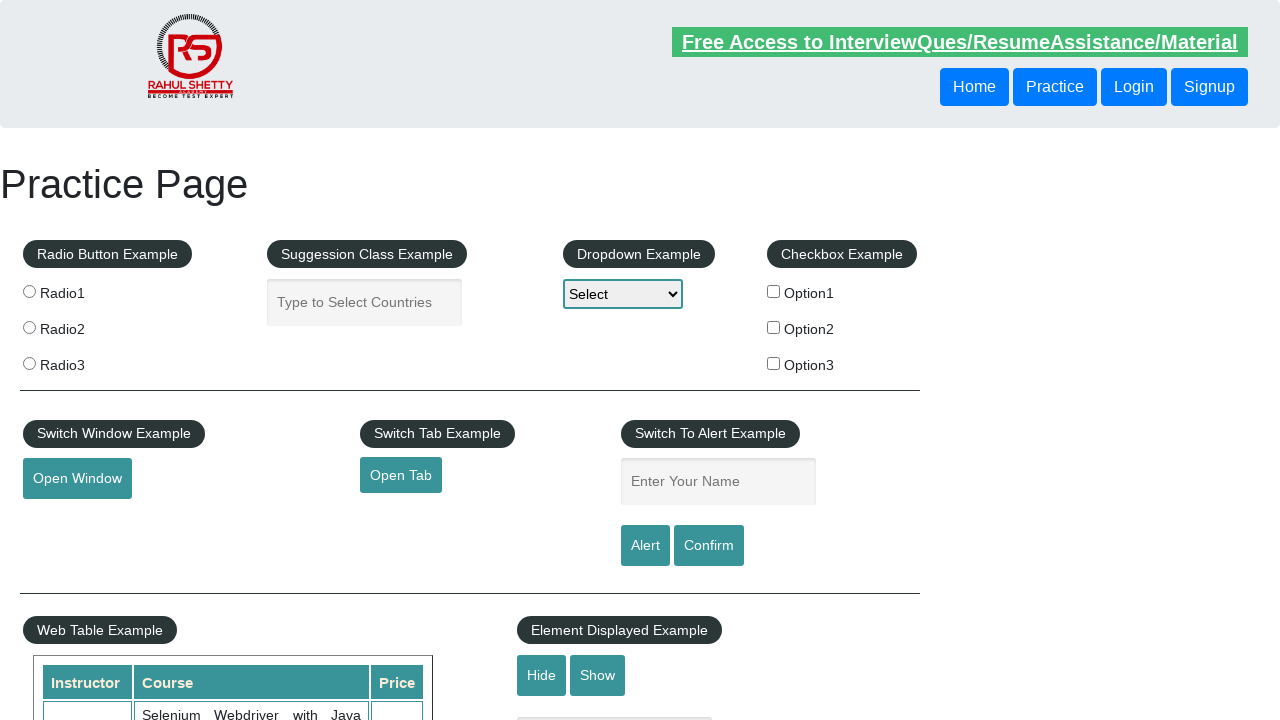